Navigates to FreeCRM website and verifies that the Login button element exists and is visible by checking its CSS properties and dimensions.

Starting URL: https://classic.freecrm.com/

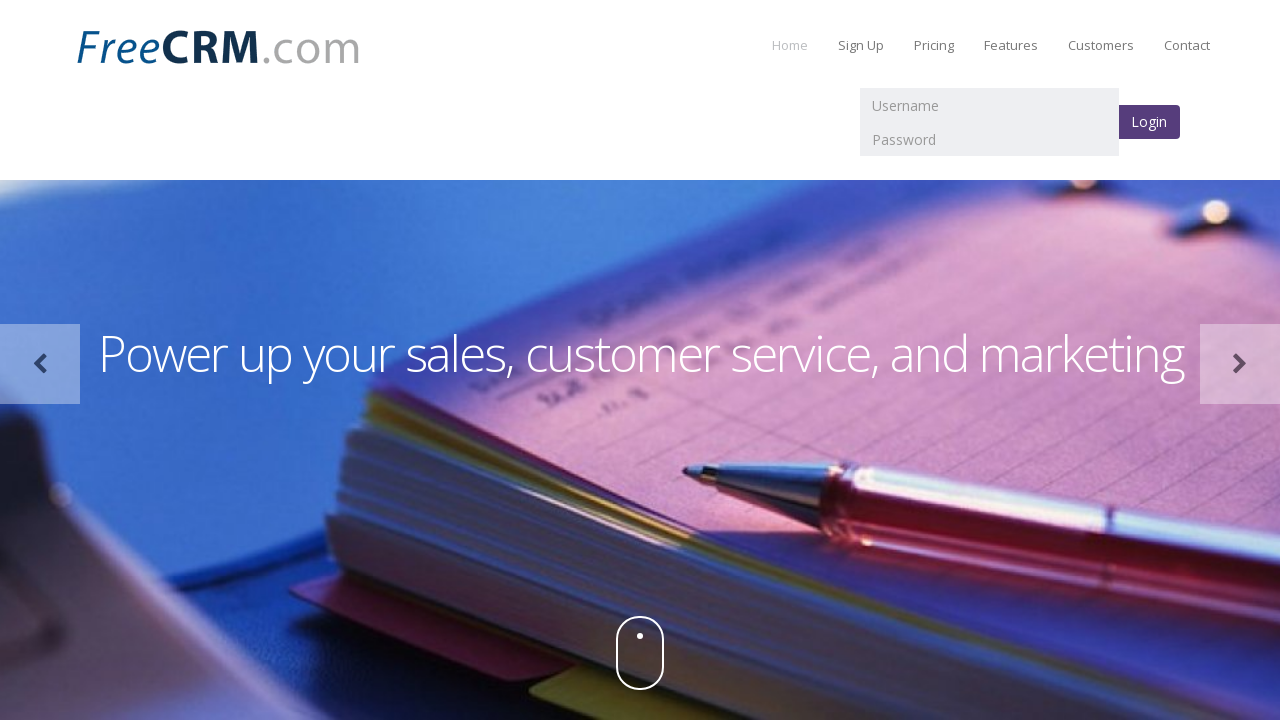

Located the Login button element
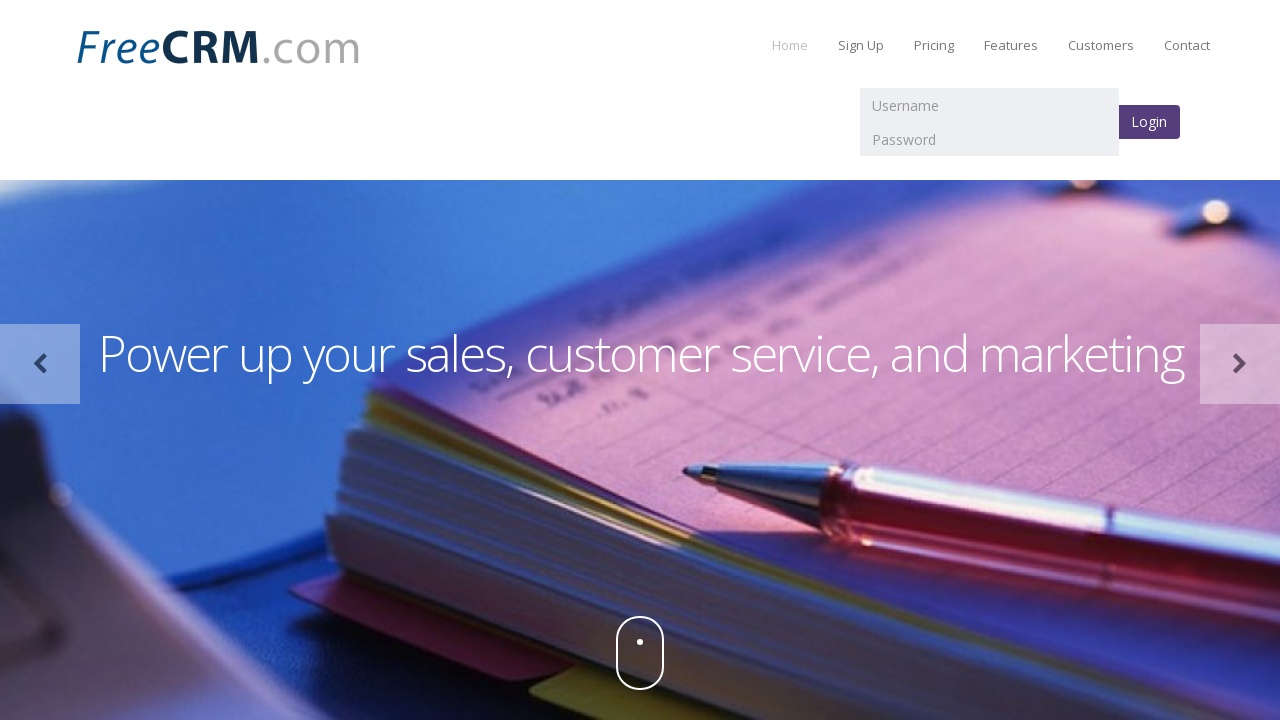

Login button is now visible
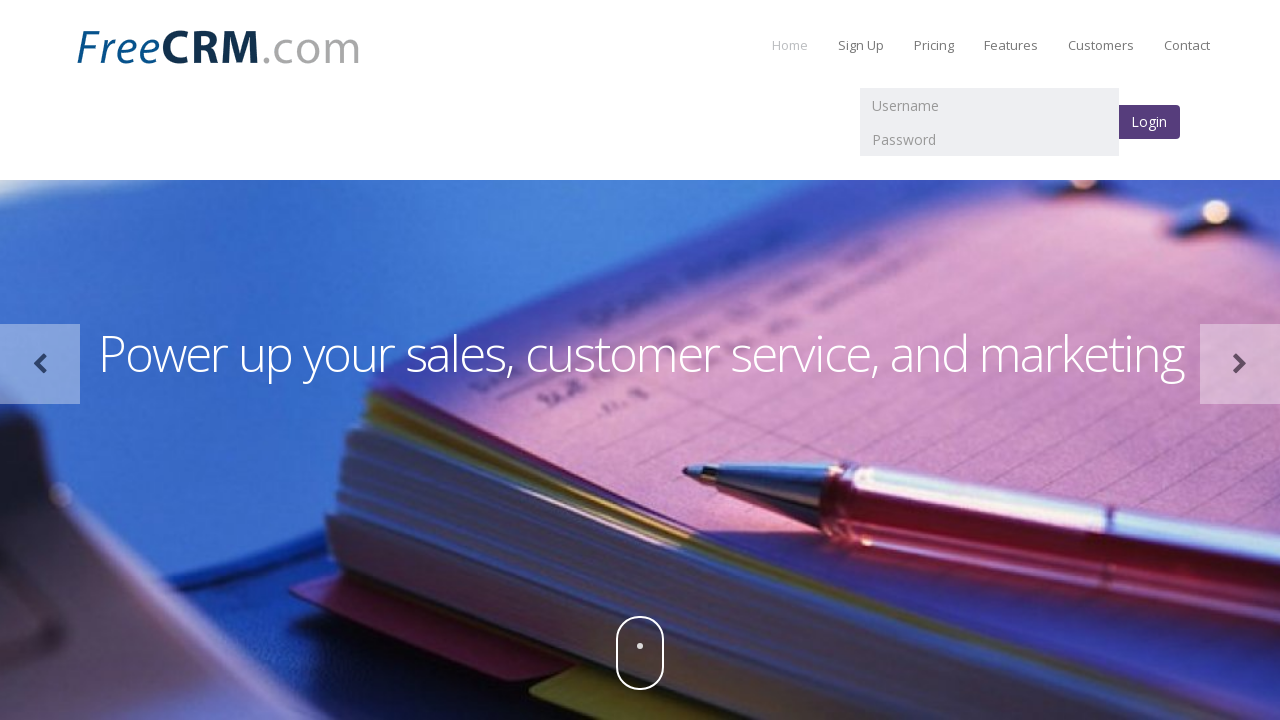

Retrieved bounding box dimensions of Login button
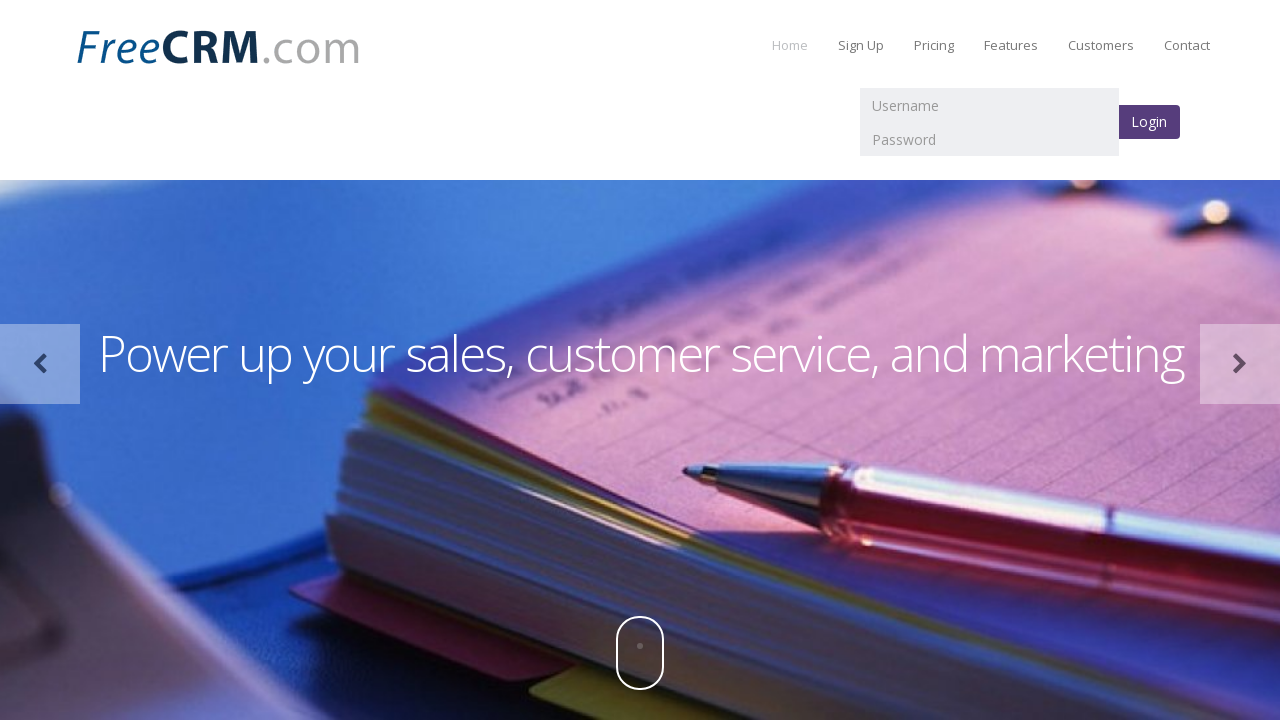

Verified Login button exists and has dimensions
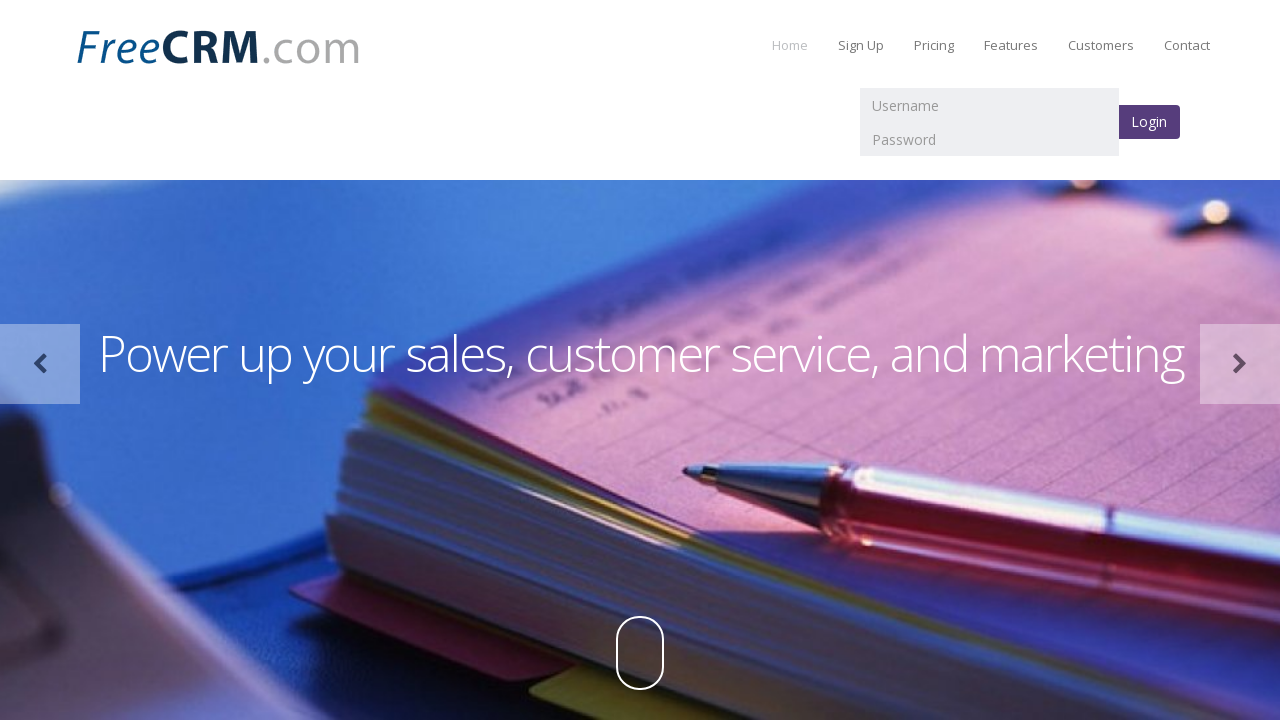

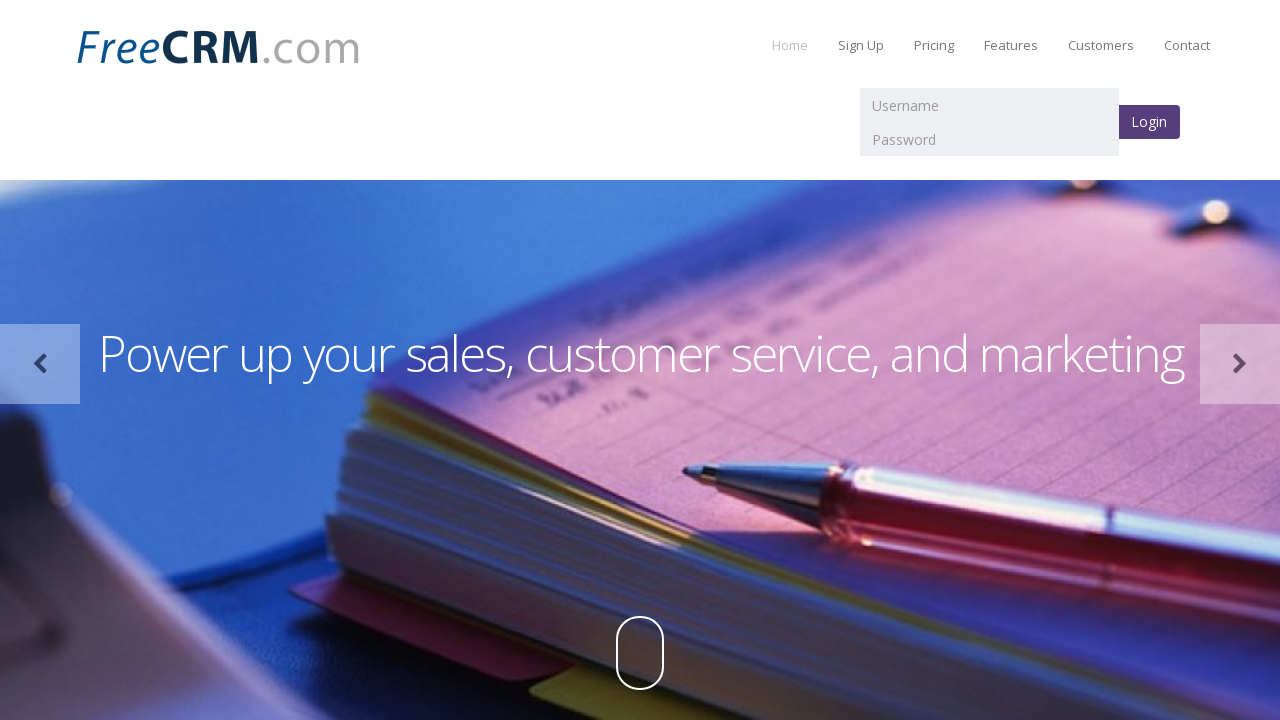